Verifies that the homepage loads correctly and the logo/title is displayed

Starting URL: https://www.demoblaze.com/

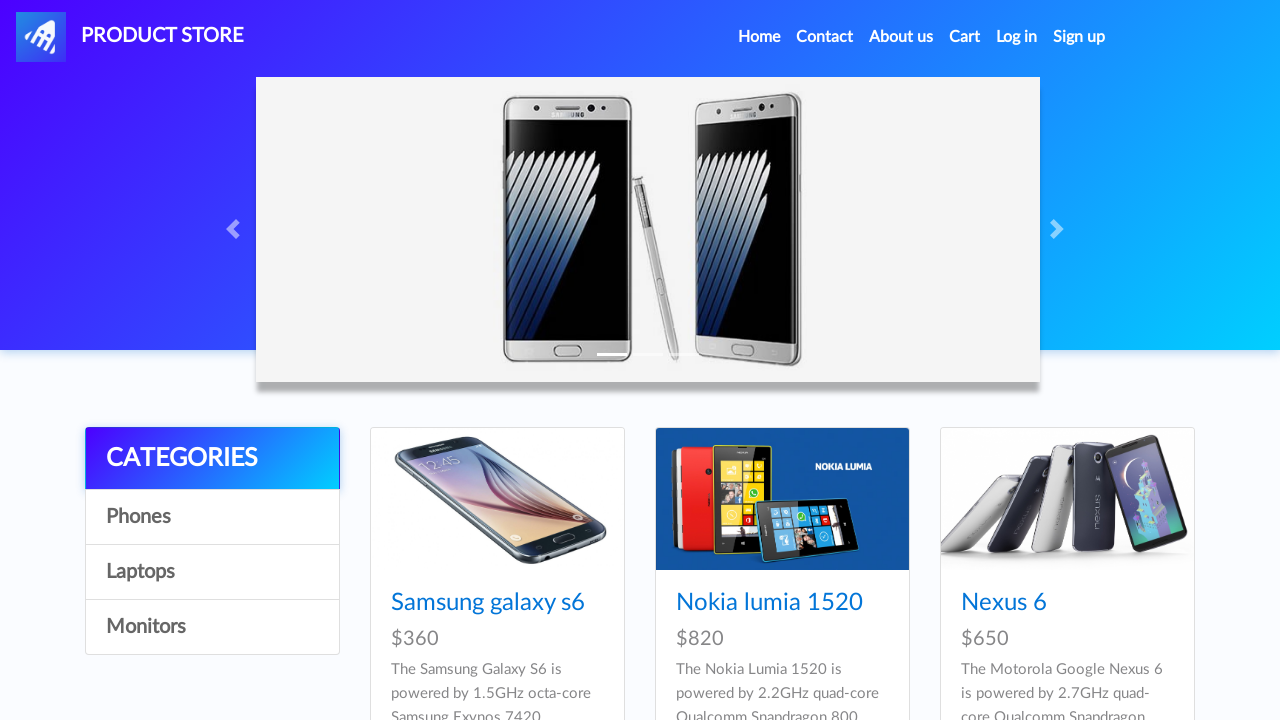

Homepage loaded and logo/navigation element #nava is visible
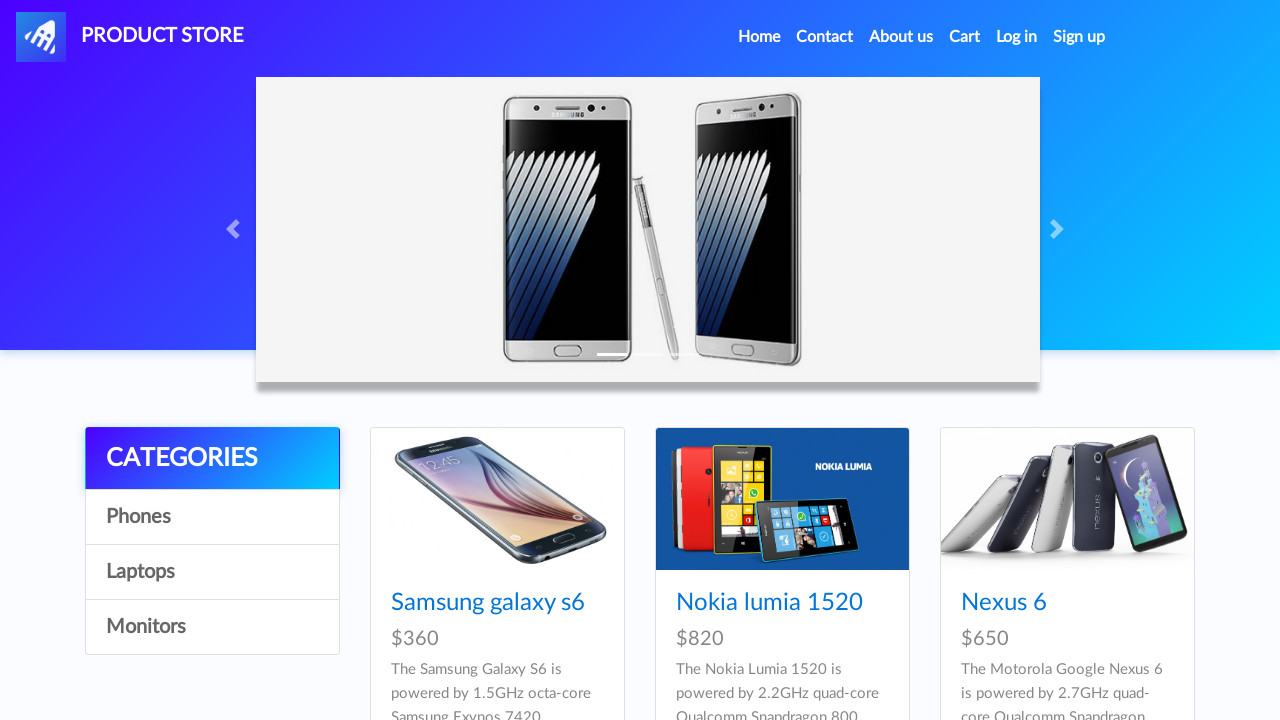

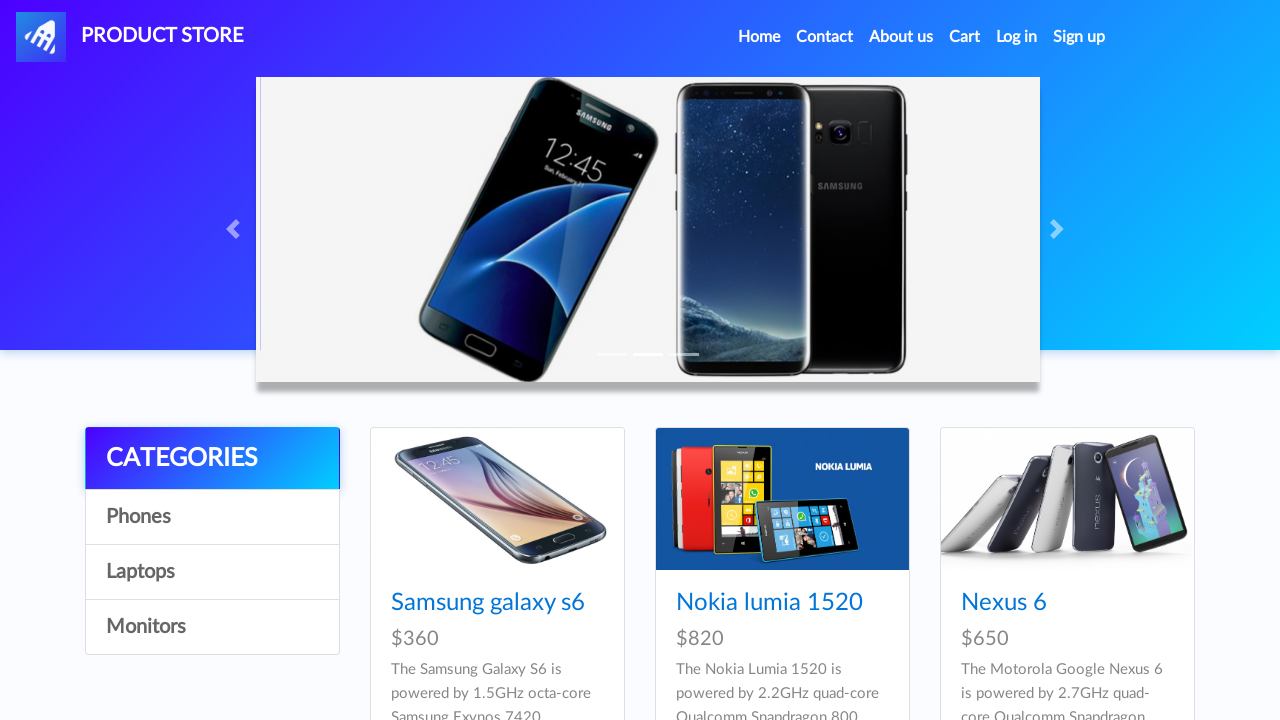